Tests a web form by filling various input types including text, password, textarea, select dropdown, checkboxes, radio buttons, color picker, date picker, and range slider, then submits the form.

Starting URL: https://www.selenium.dev/selenium/web/web-form.html

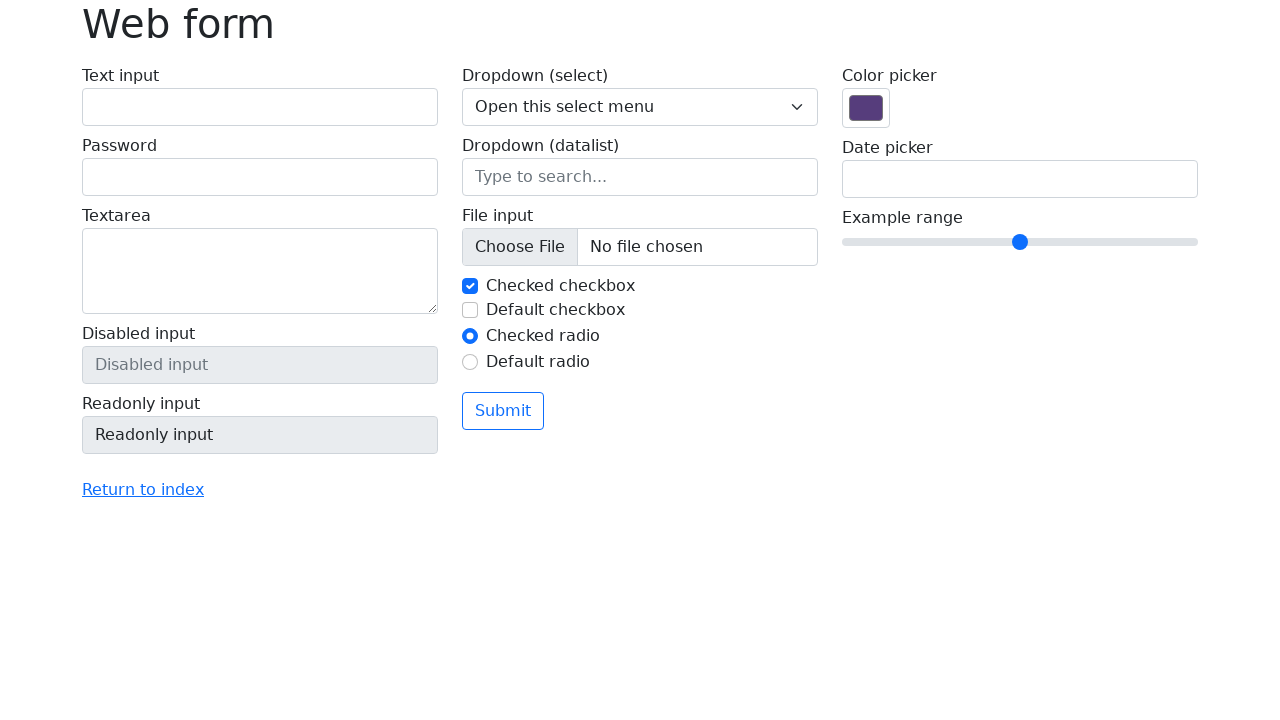

Waited for text input field to load
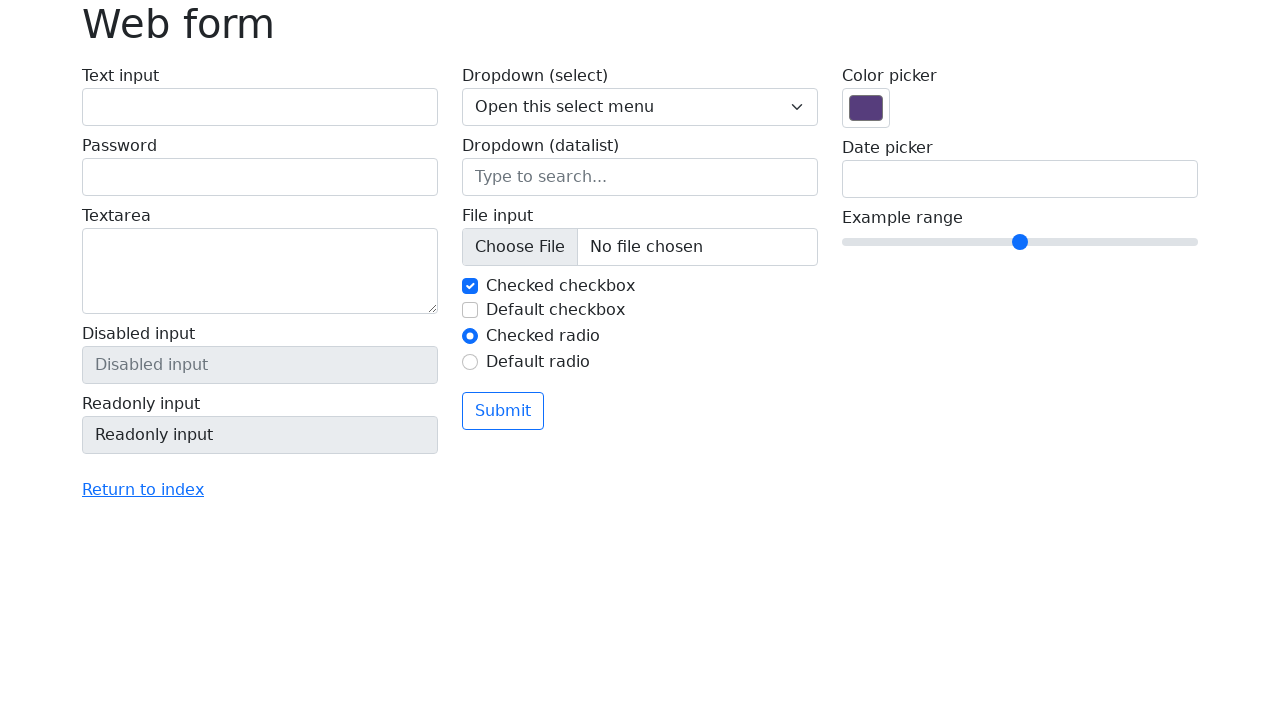

Filled text input field with 'testuser247' on #my-text-id
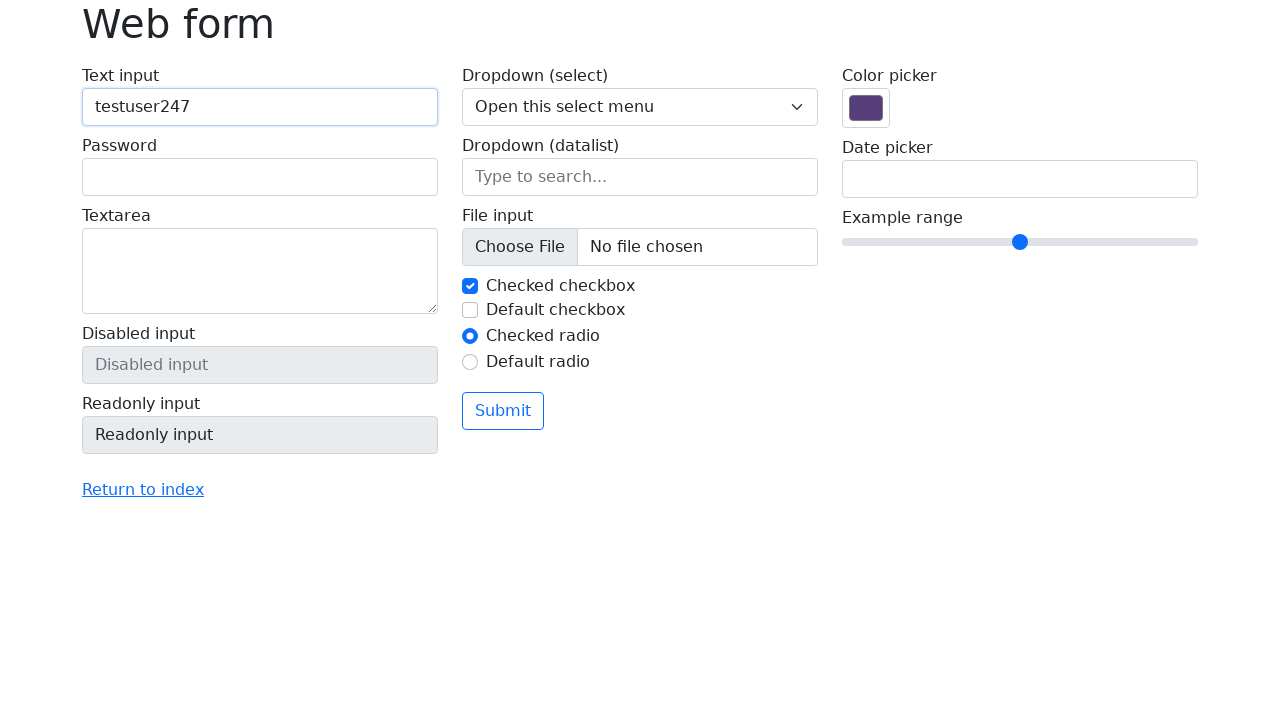

Filled password input field with 'securePass123' on input[name='my-password']
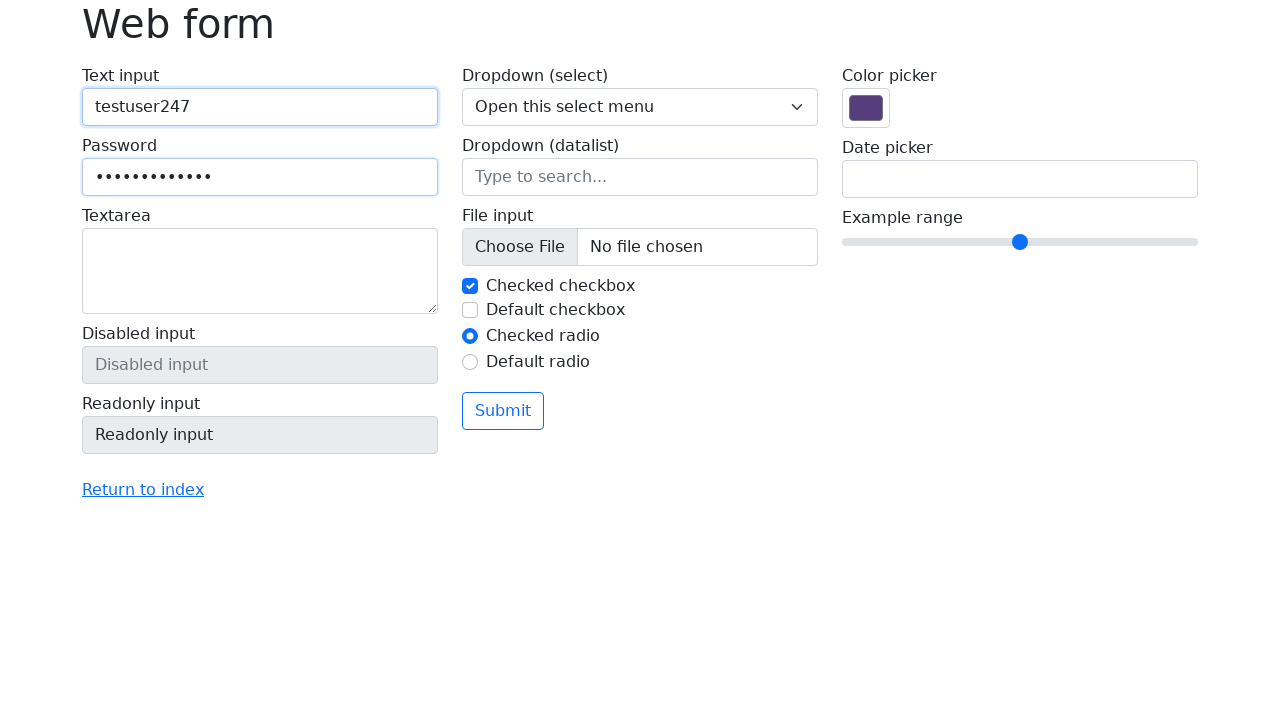

Filled textarea with Lorem ipsum text on textarea[name='my-textarea']
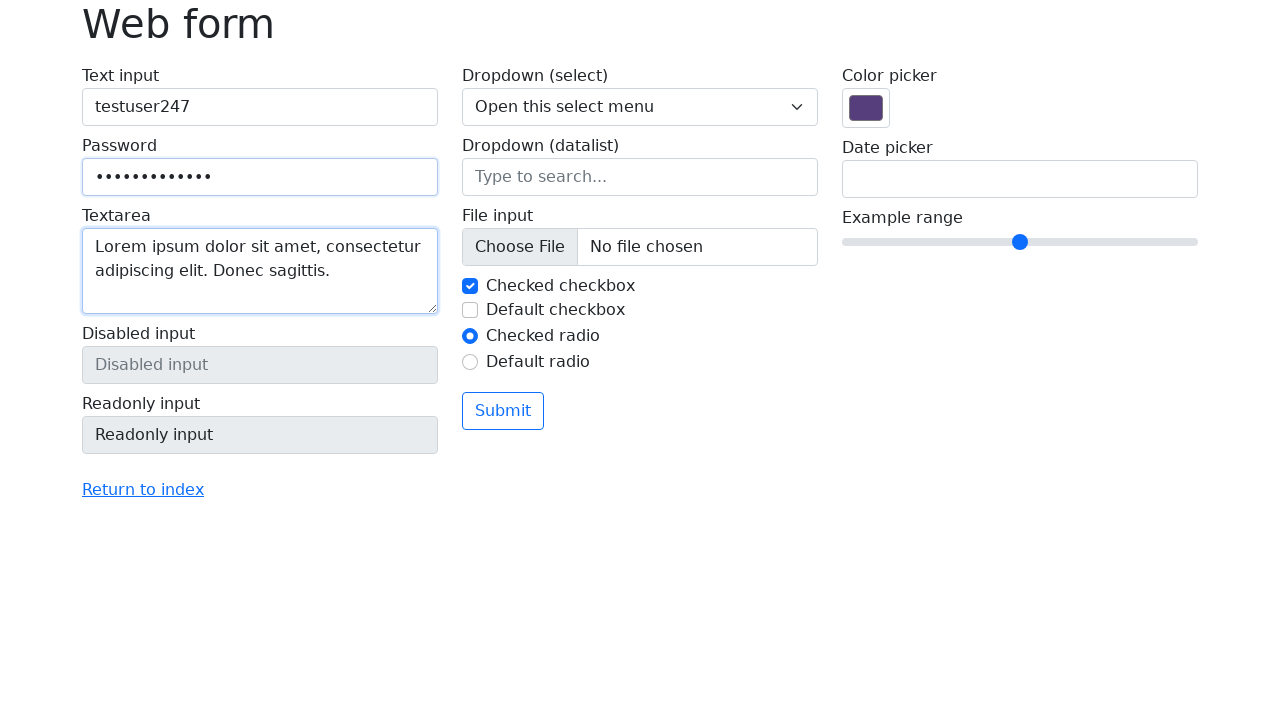

Removed disabled attribute from disabled input field
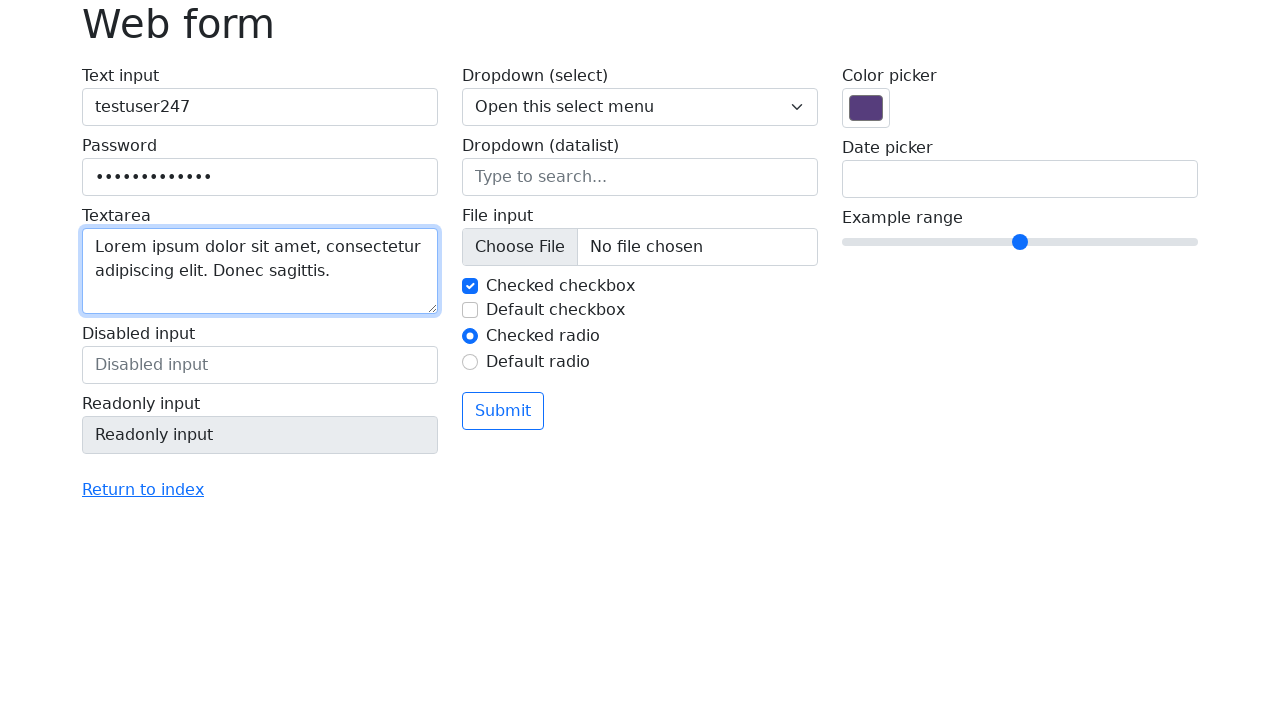

Filled previously disabled input field with 'no longer disabled' on input[name='my-disabled']
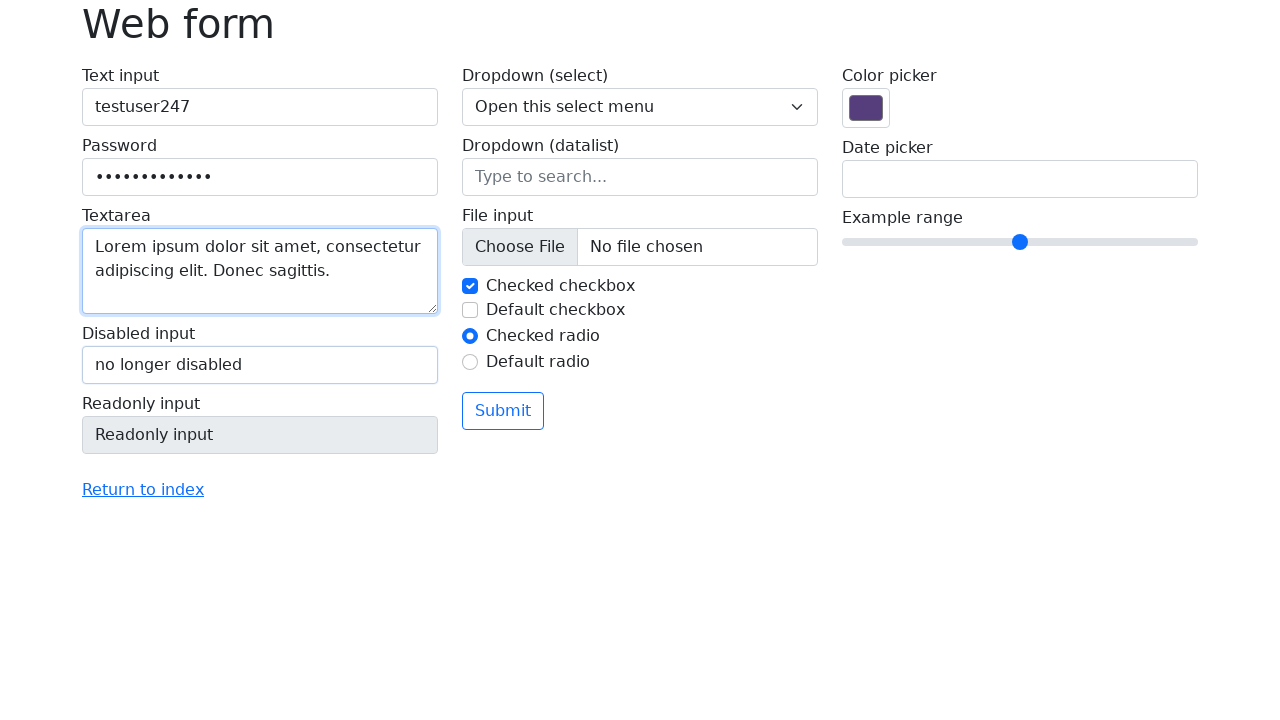

Re-enabled the disabled attribute on input field
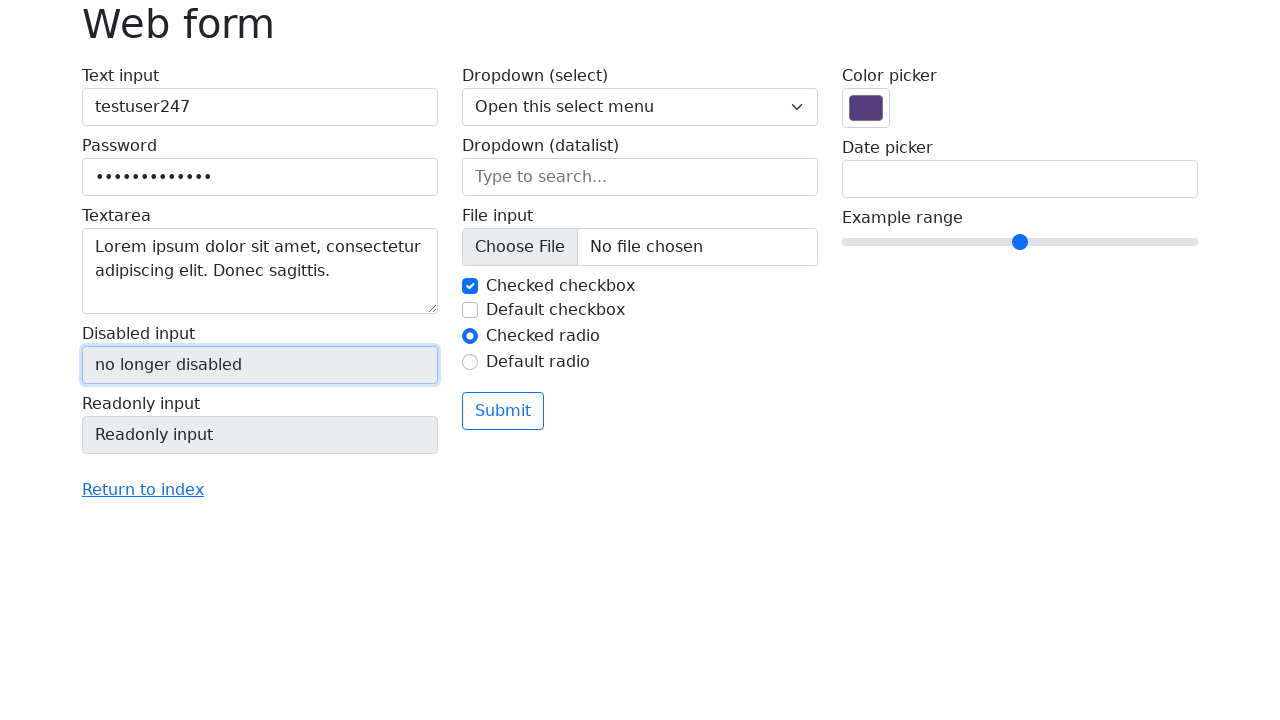

Removed readonly attribute from readonly input field
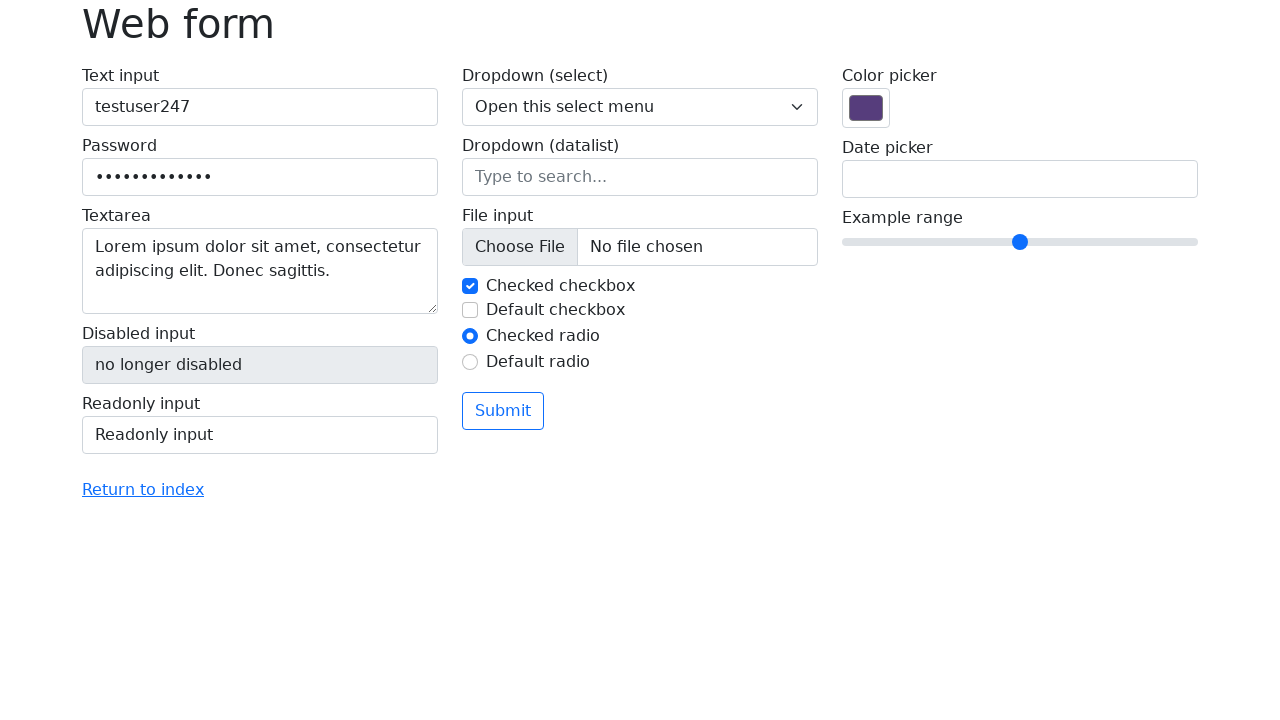

Filled previously readonly input field with 'no longer readonly' on input[name='my-readonly']
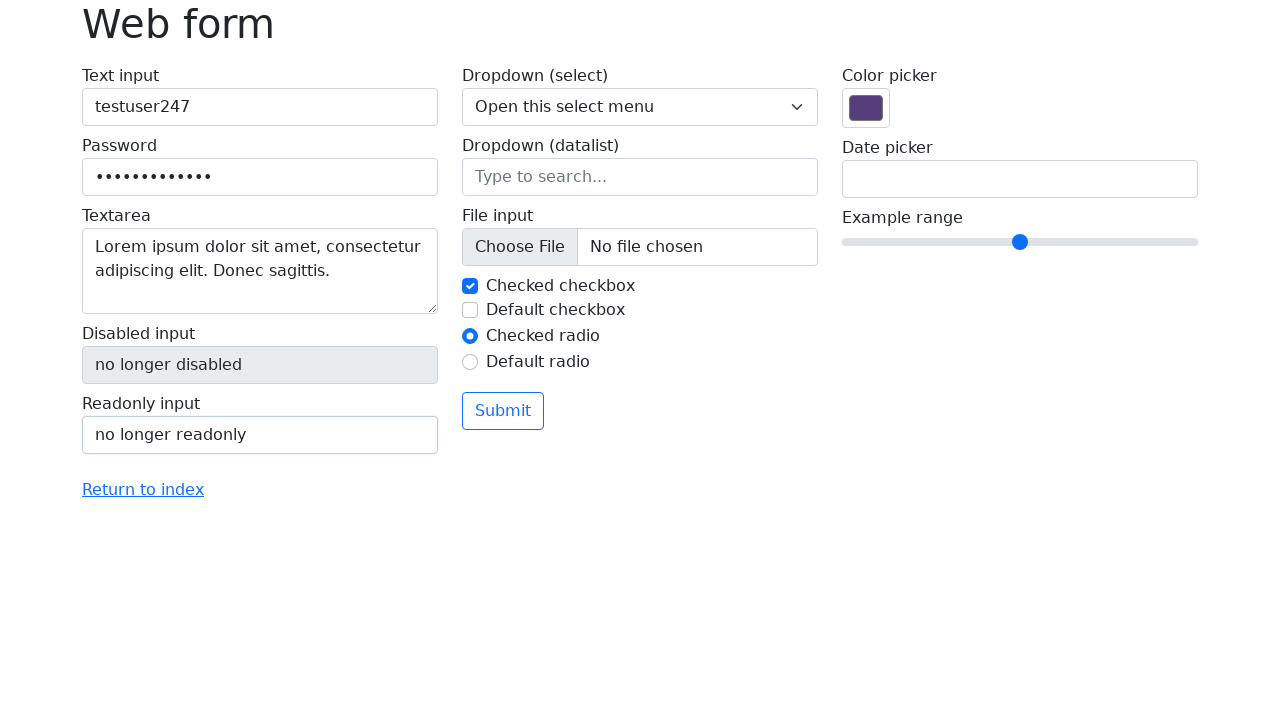

Re-enabled the readonly attribute on input field
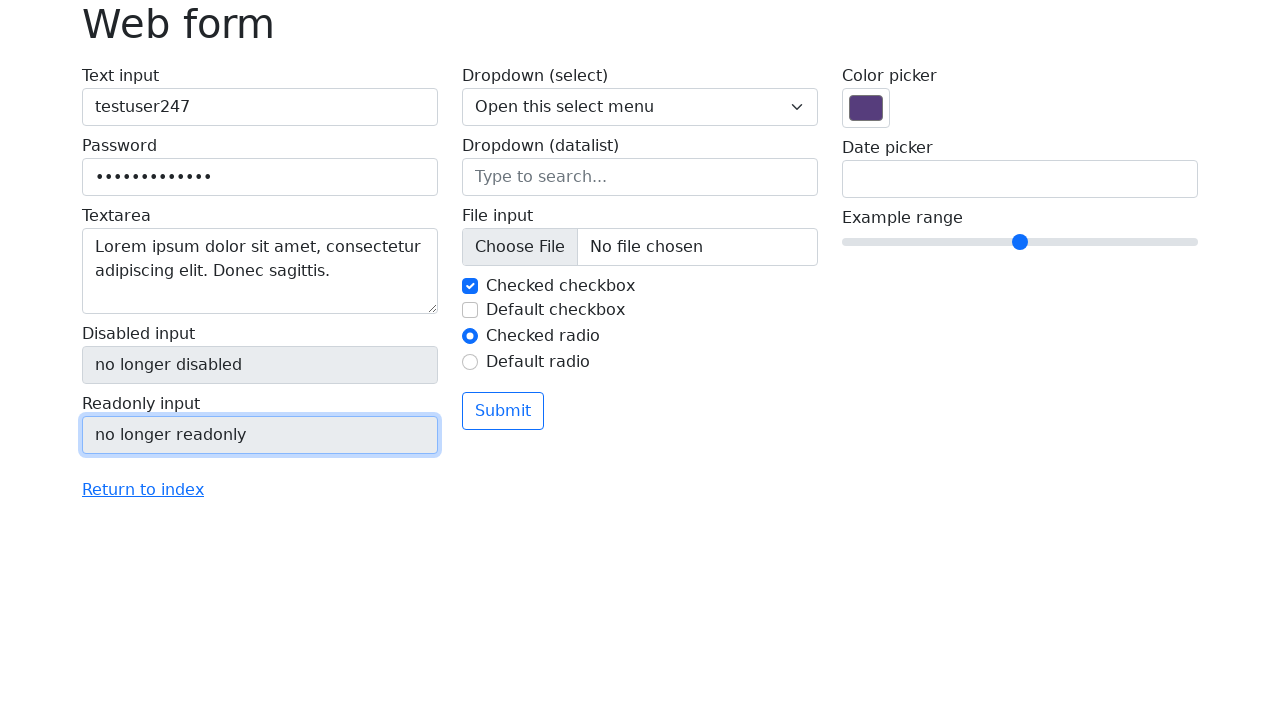

Selected dropdown option at index 1 on select[name='my-select']
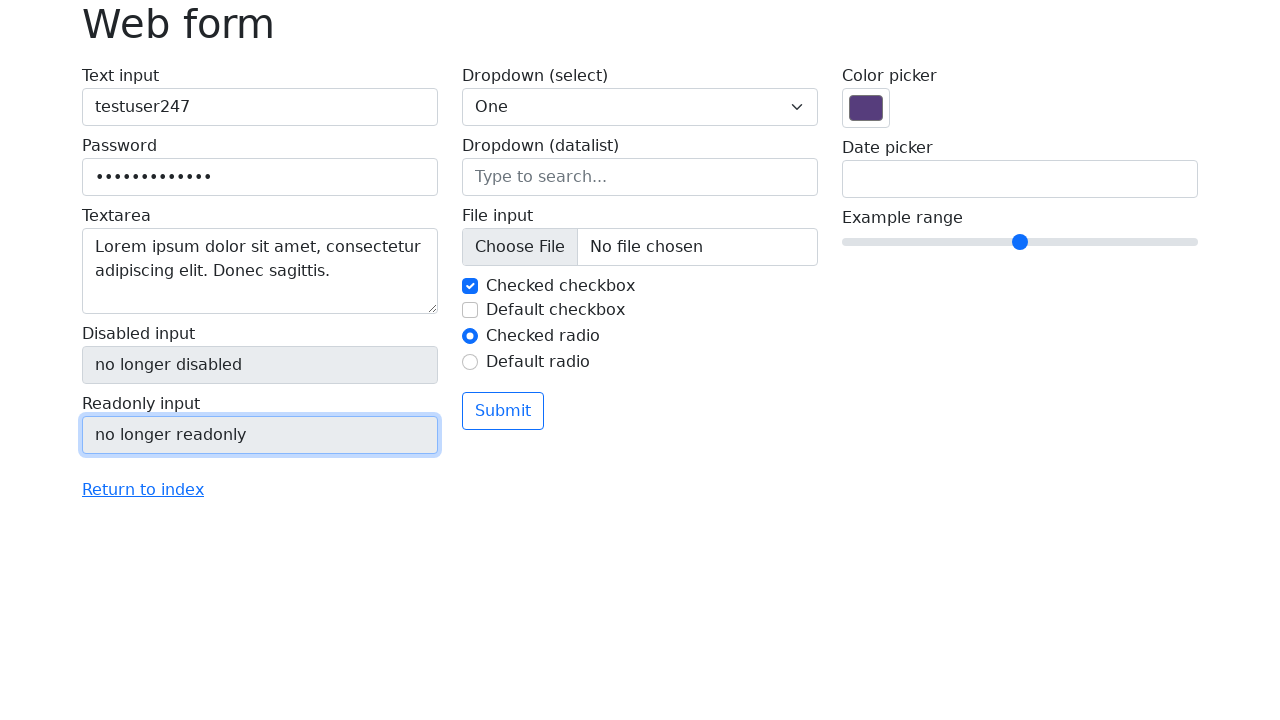

Unchecked the first checkbox at (470, 286) on #my-check-1
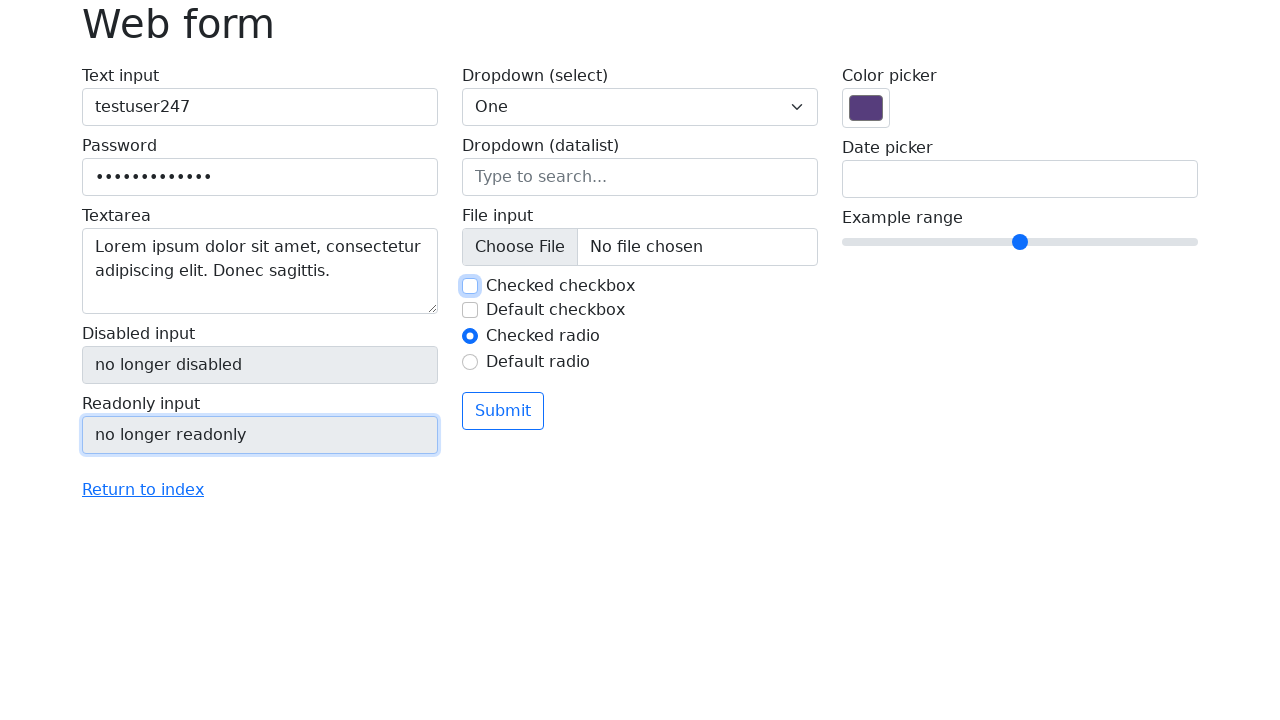

Checked the second checkbox at (470, 310) on #my-check-2
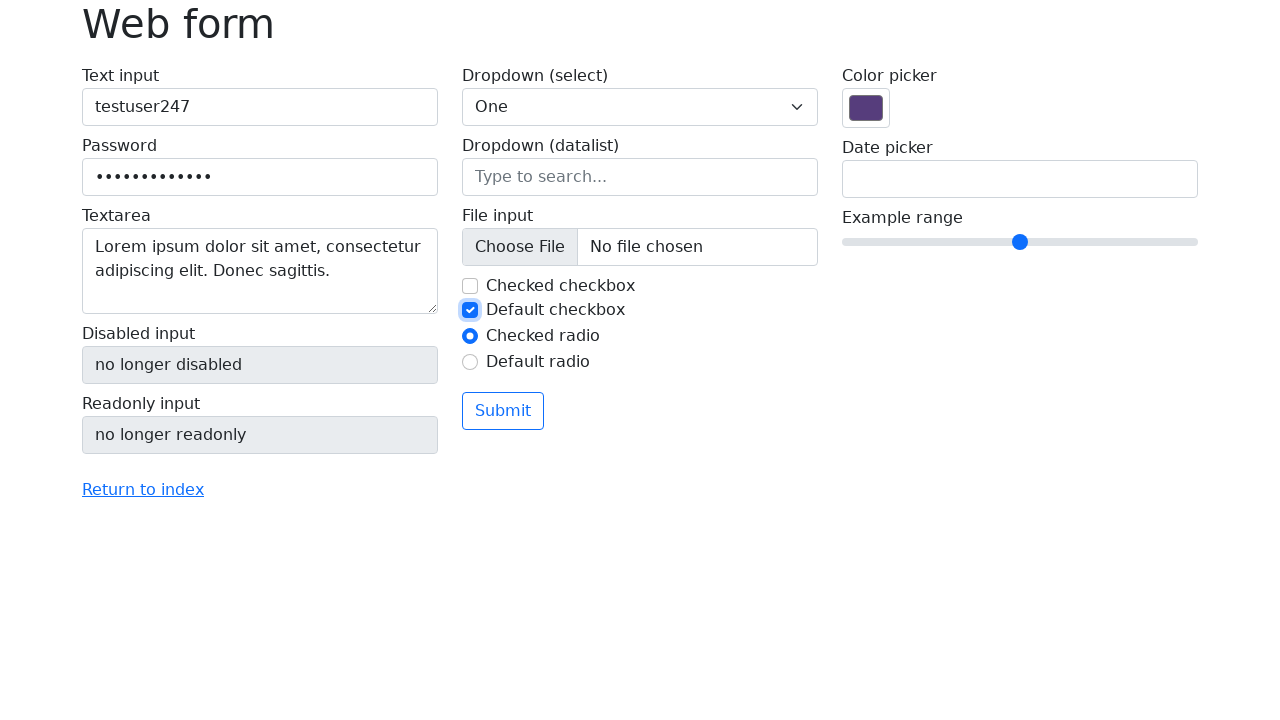

Selected the second radio button at (470, 362) on #my-radio-2
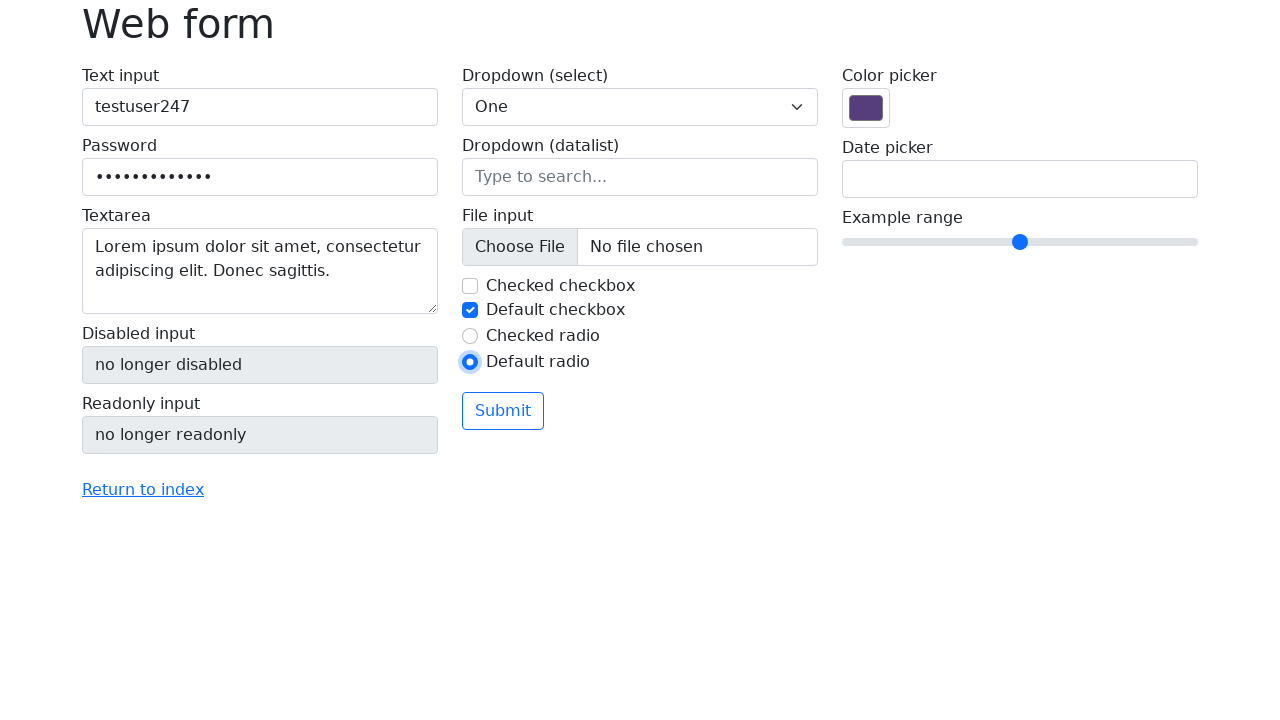

Set color picker to random color value #8d73c0
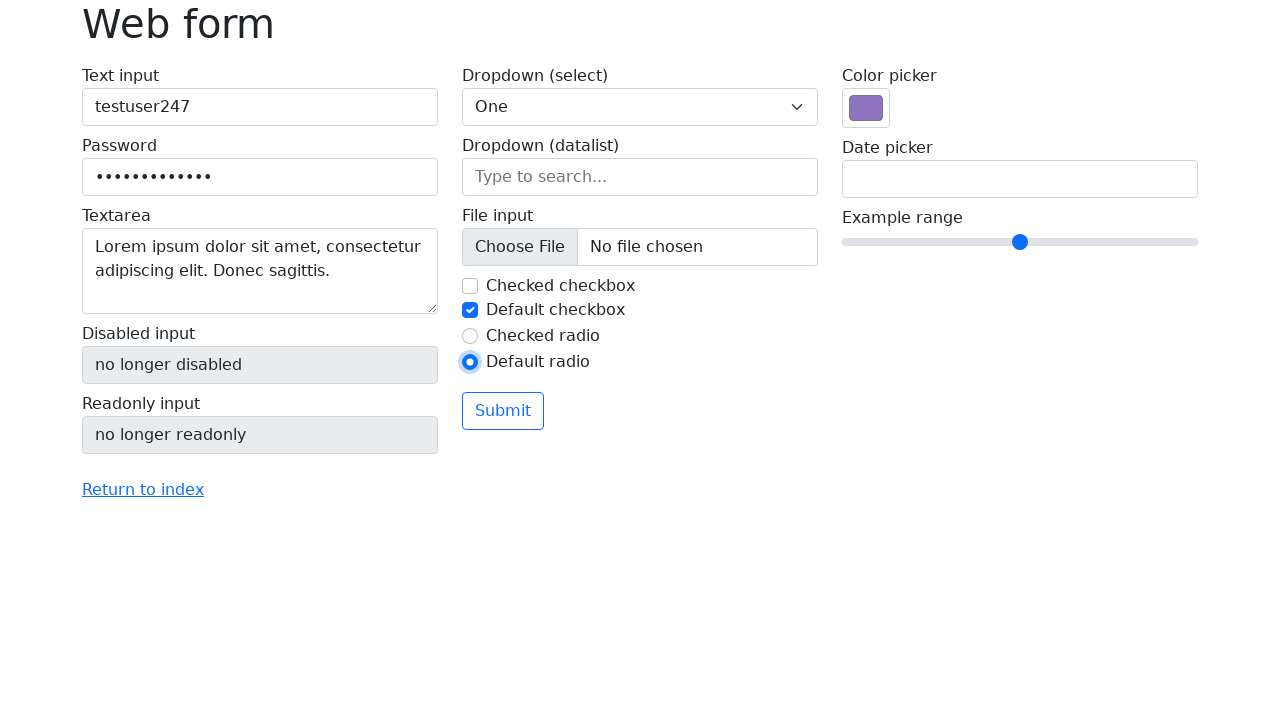

Filled date input field with today's date: 03/03/2026 on input[name='my-date']
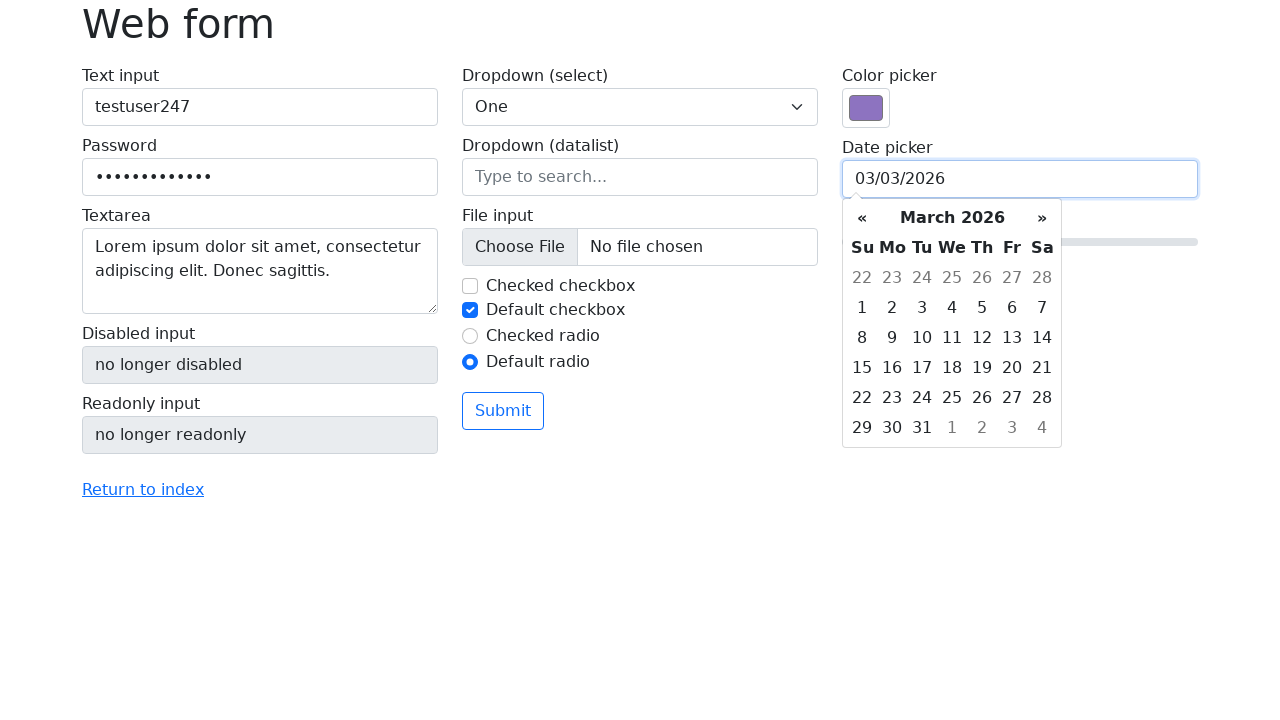

Closed date picker by pressing Escape on input[name='my-date']
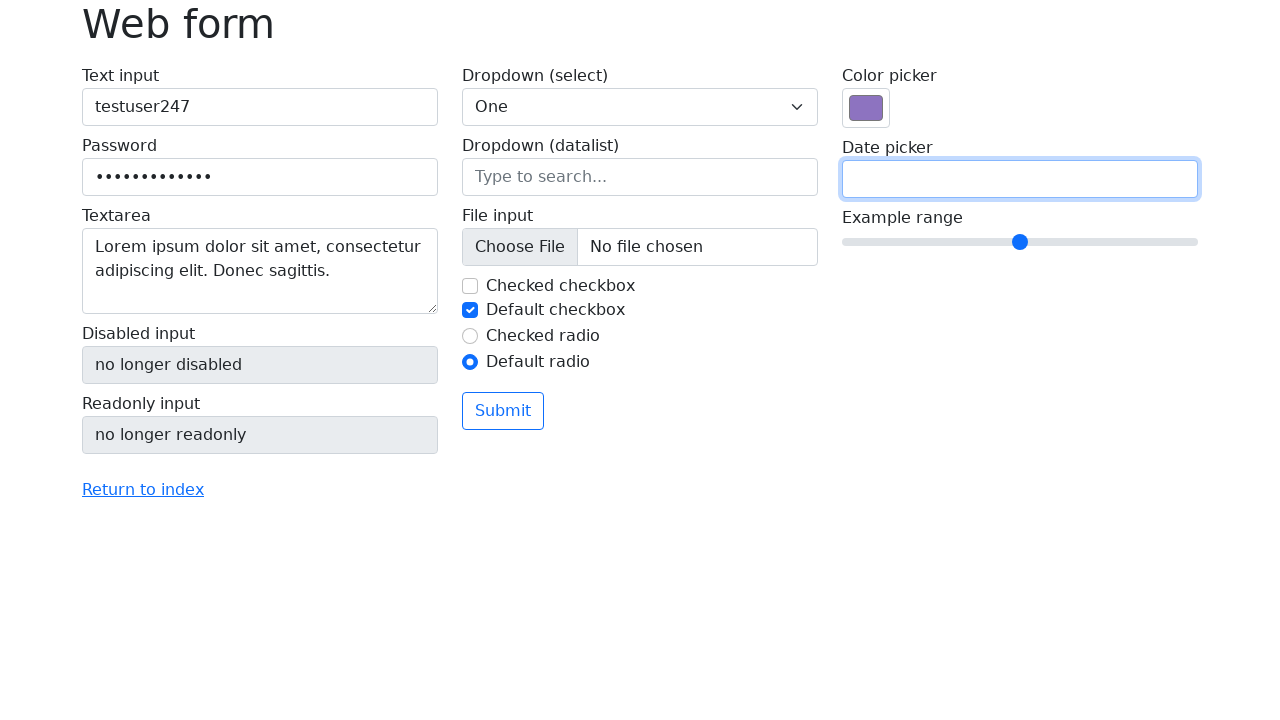

Clicked on range slider at (1020, 242) on input[name='my-range']
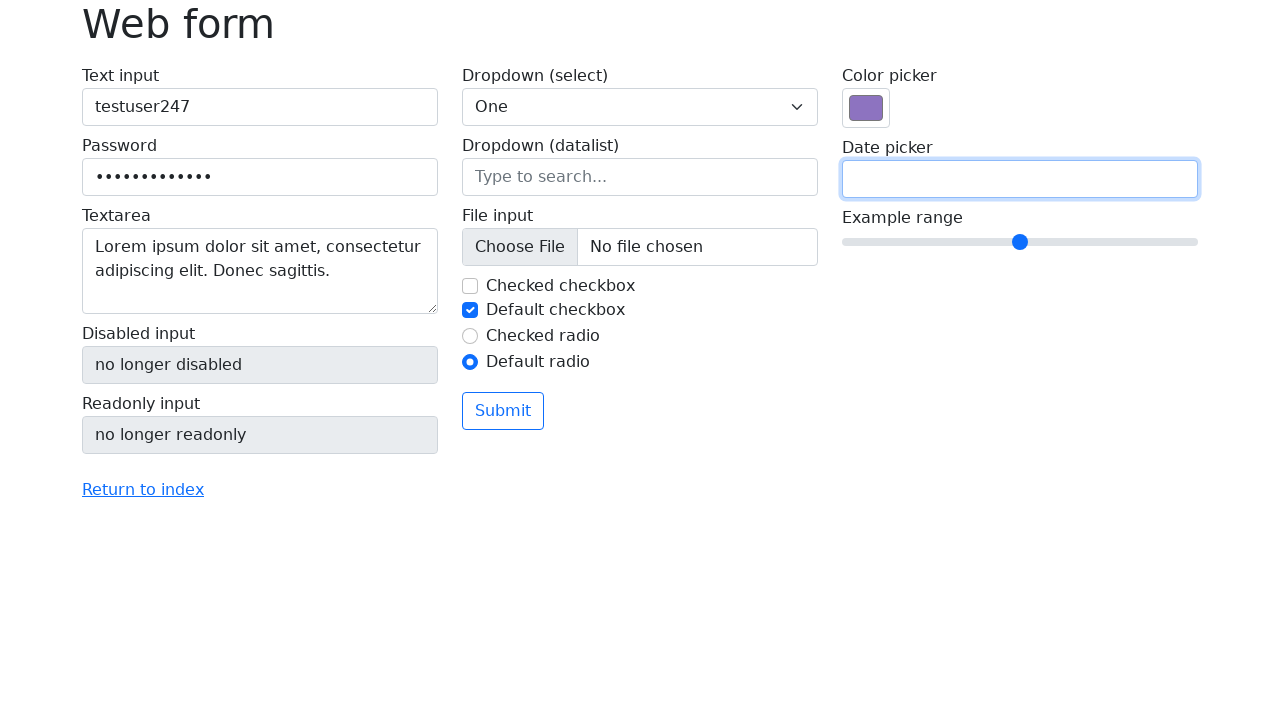

Moved range slider left (press 1/3)
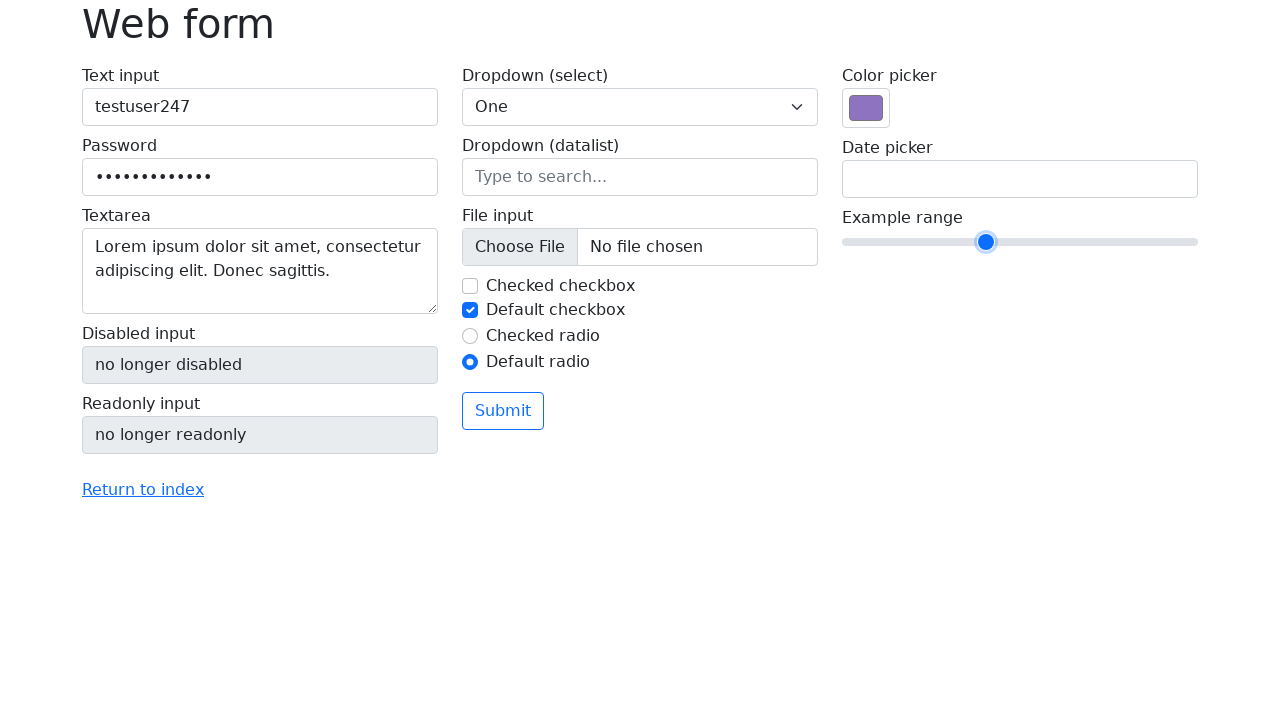

Moved range slider left (press 2/3)
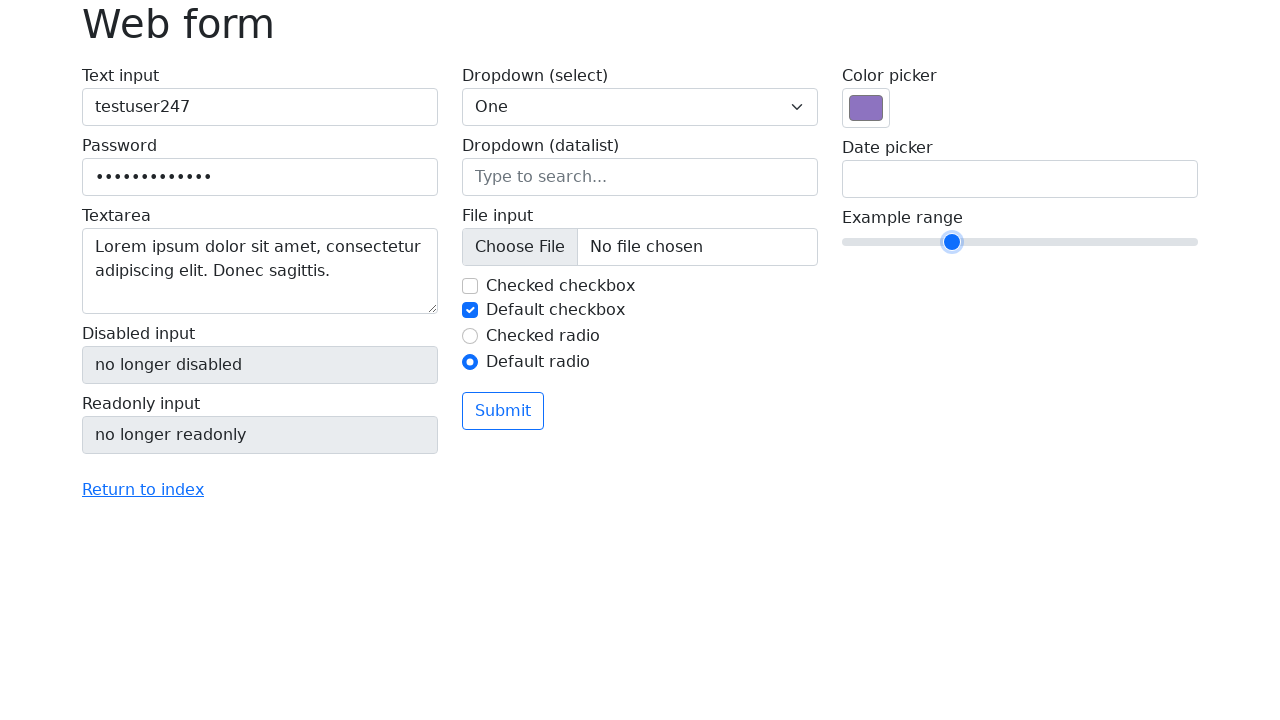

Moved range slider left (press 3/3)
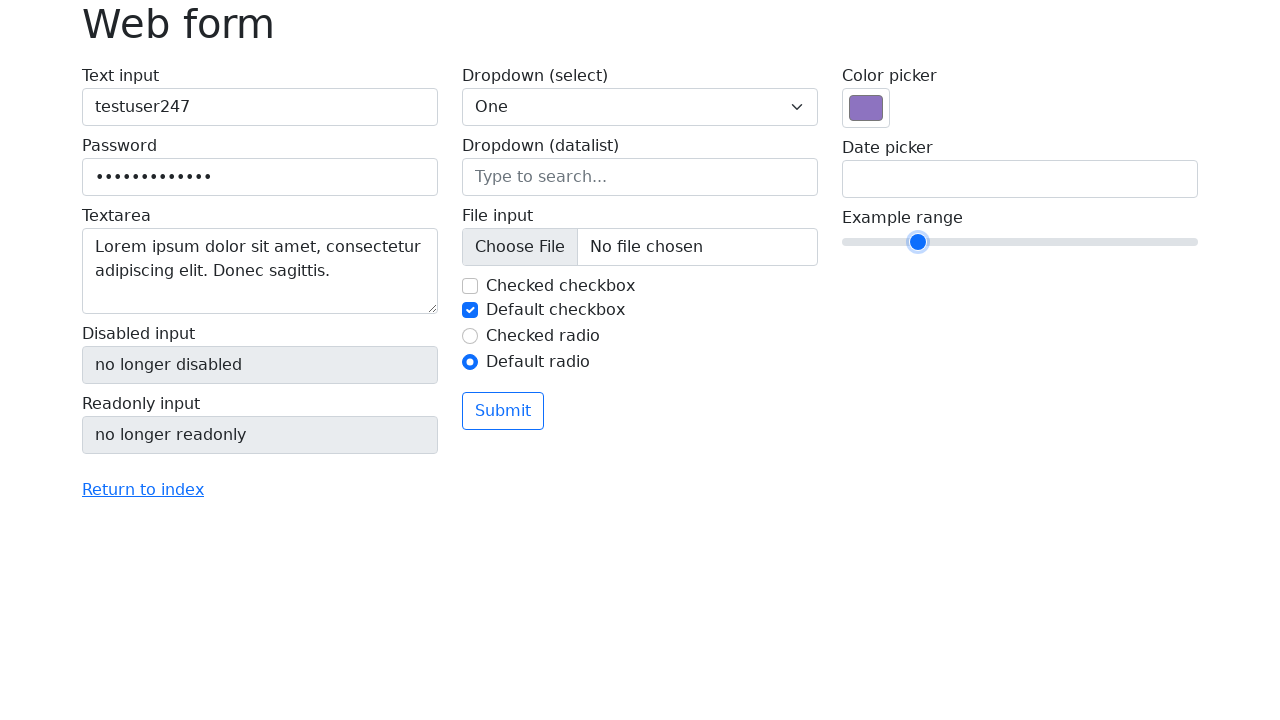

Clicked submit button to submit the form at (503, 411) on button[type='submit']
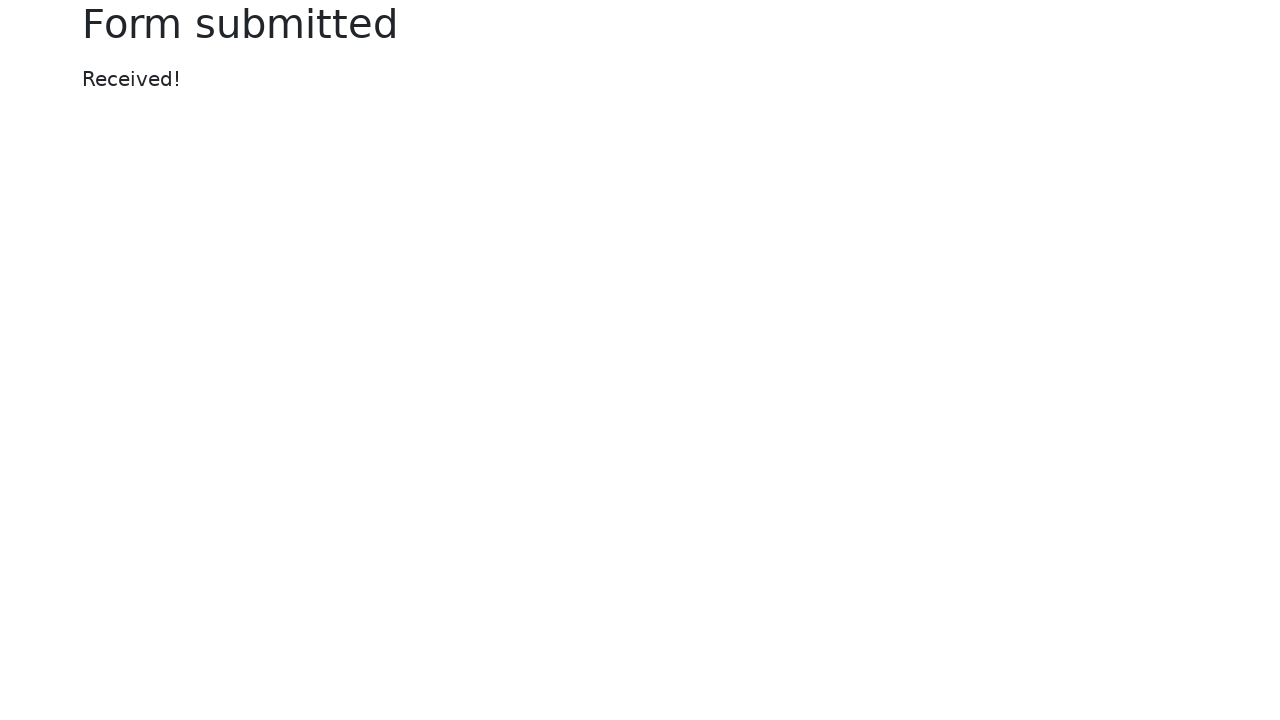

Form submission confirmed - success message appeared
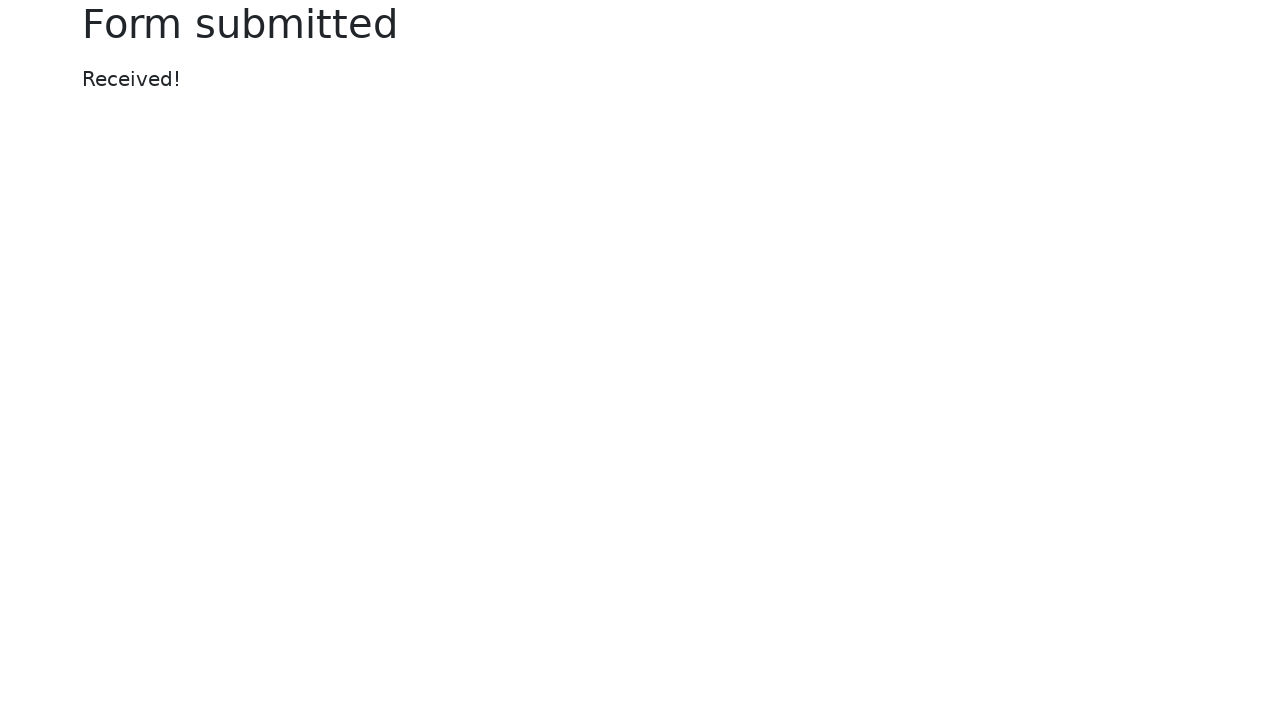

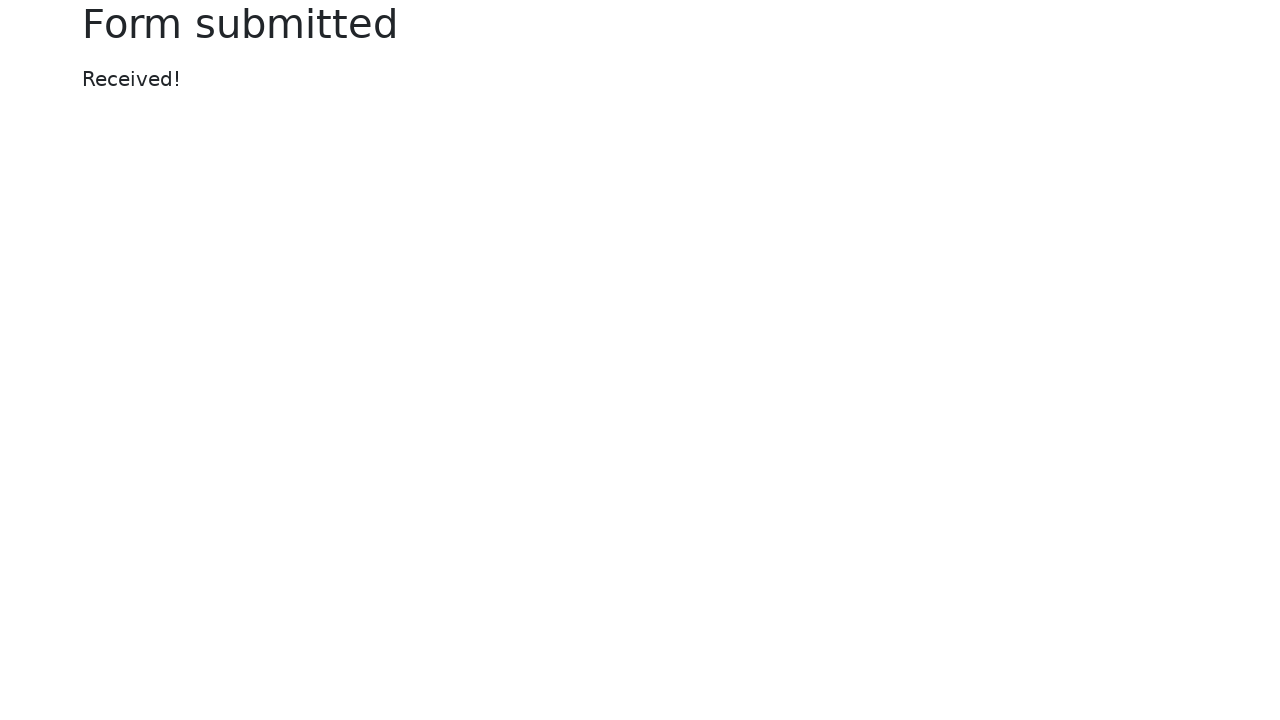